Tests the "Testing" (Тестирование) navigation button on the SkillFactory homepage by clicking on it

Starting URL: https://www.skillfactory.ru

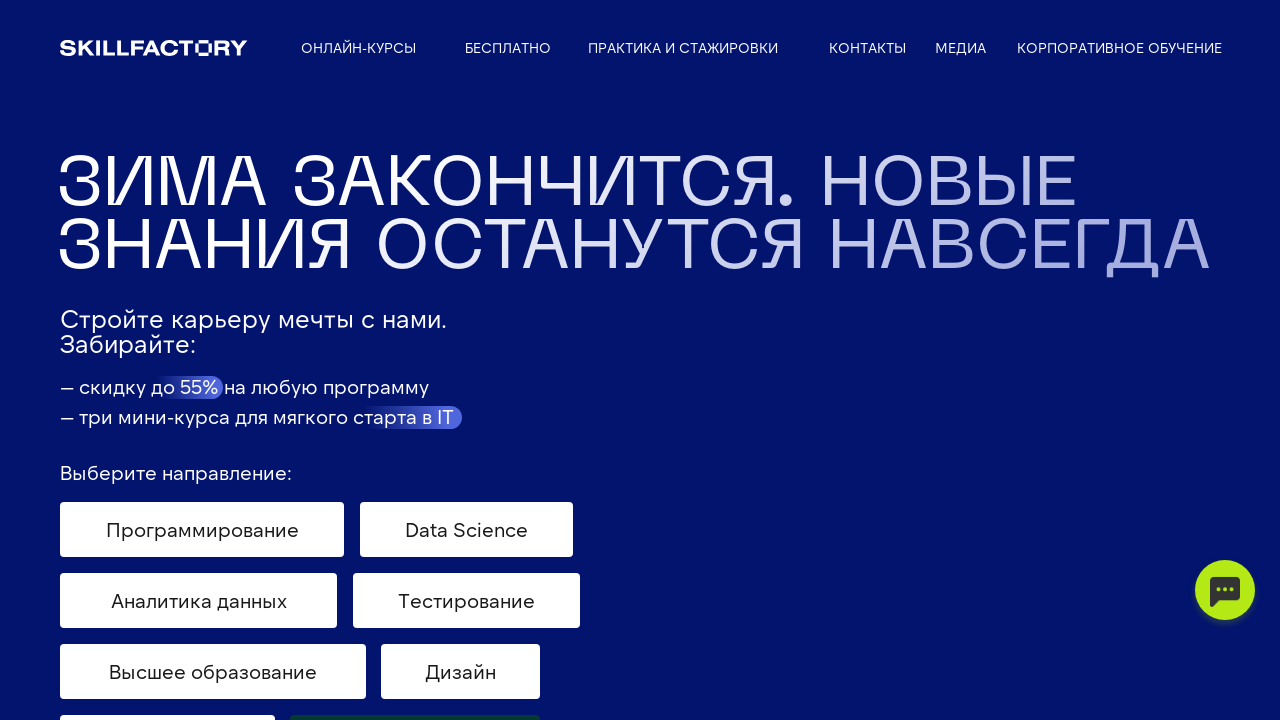

Clicked on 'Тестирование' (Testing) navigation button at (466, 600) on a:has-text('Тестирование')
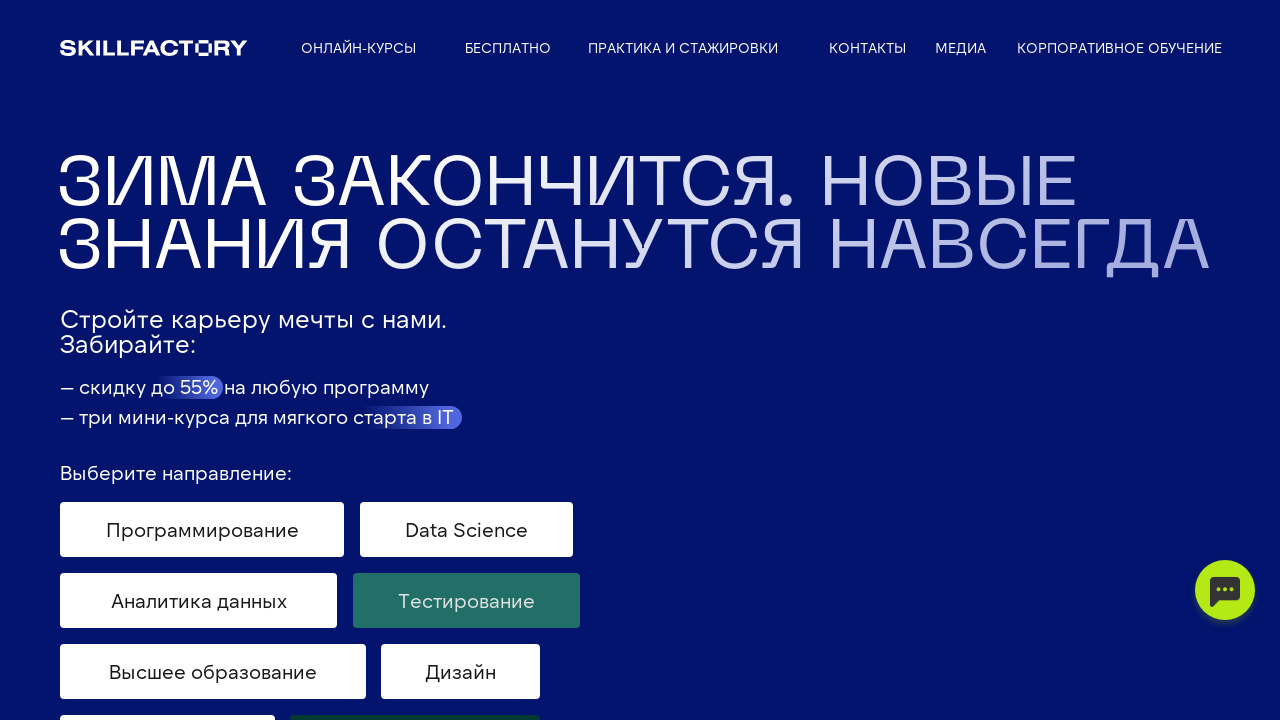

Waited for page navigation to complete (networkidle)
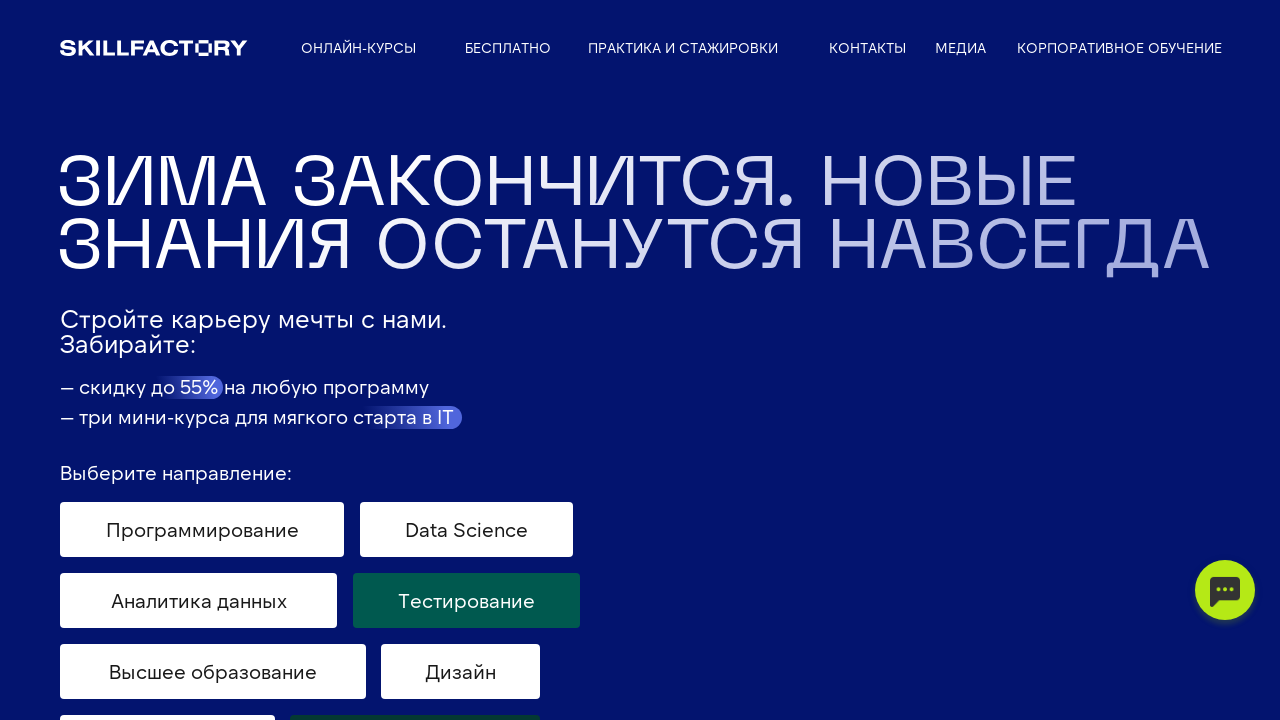

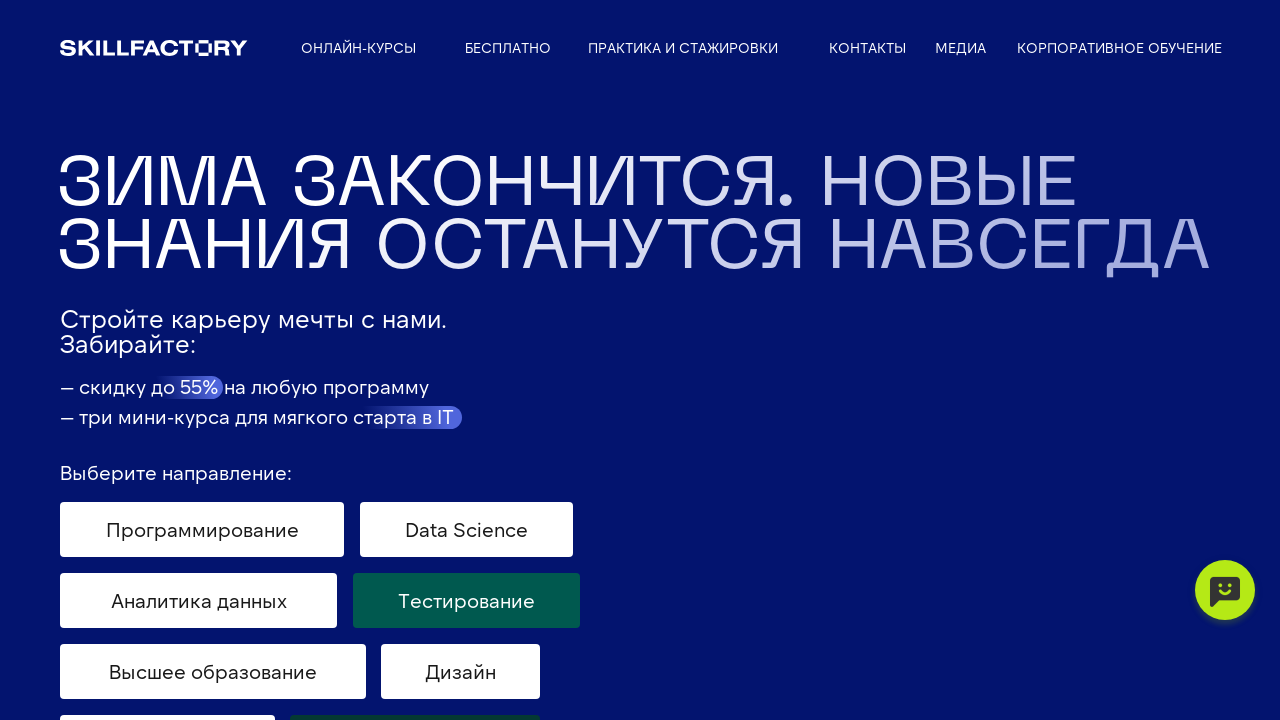